Tests multi-window functionality by opening a new browser window, navigating to a different page, extracting a course name, switching back to the original window, and entering the course name into a form field

Starting URL: https://rahulshettyacademy.com/angularpractice/

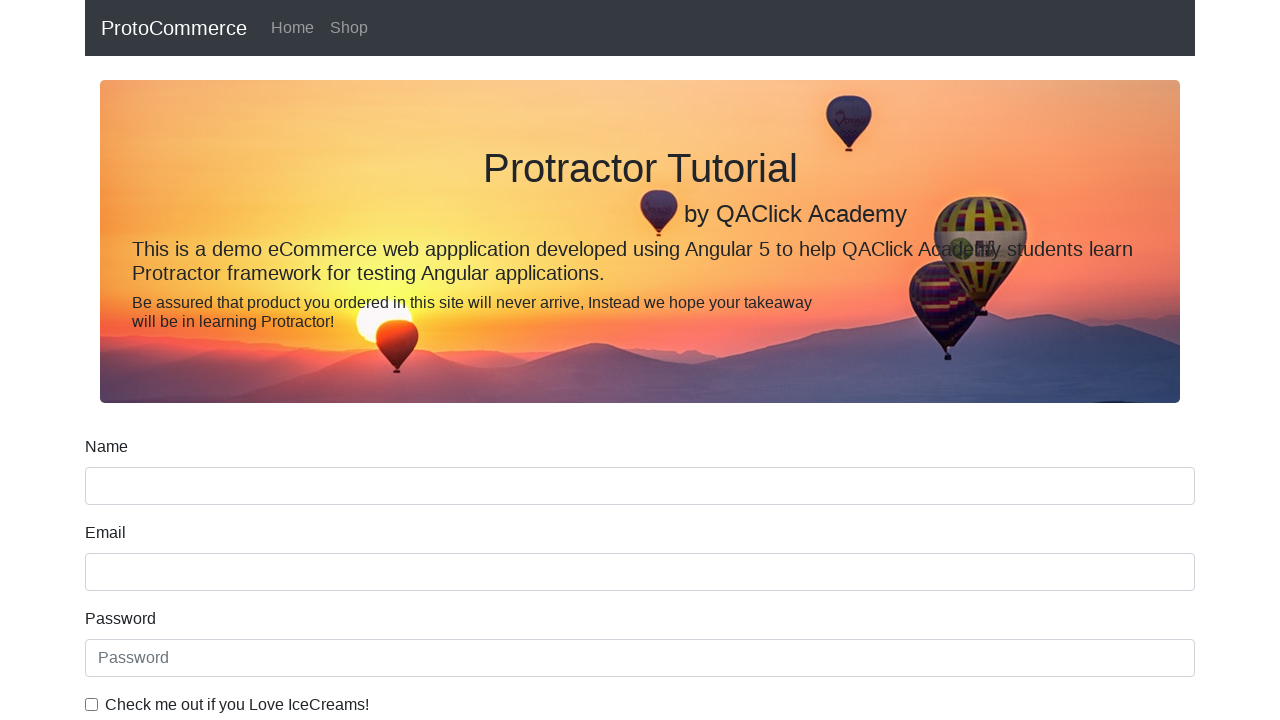

Opened a new browser window/tab
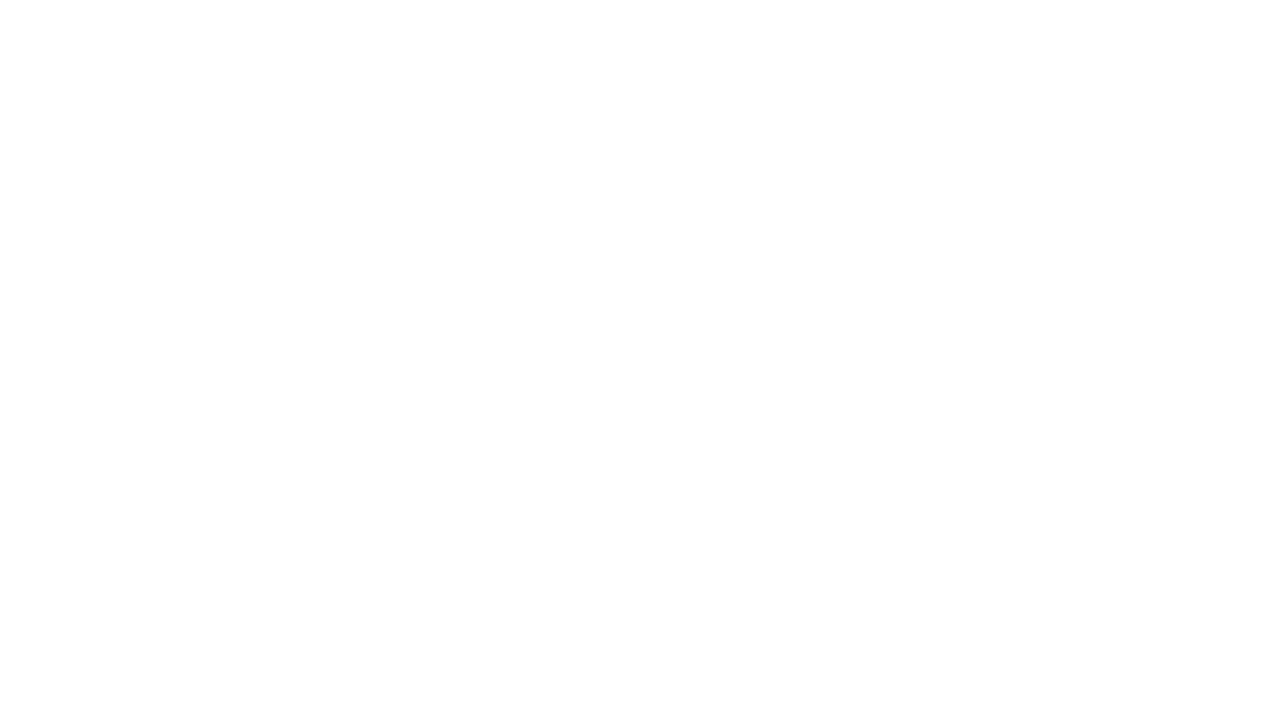

Navigated to https://rahulshettyacademy.com/ in new window
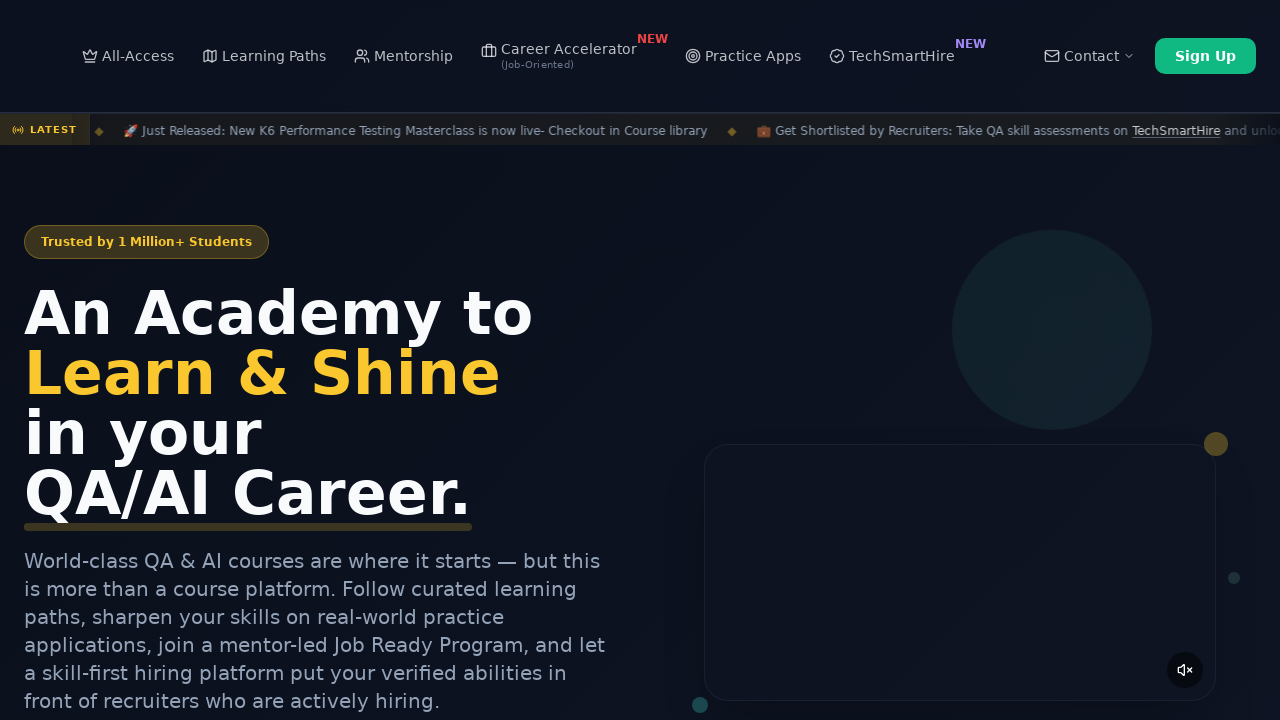

Located all course links on the page
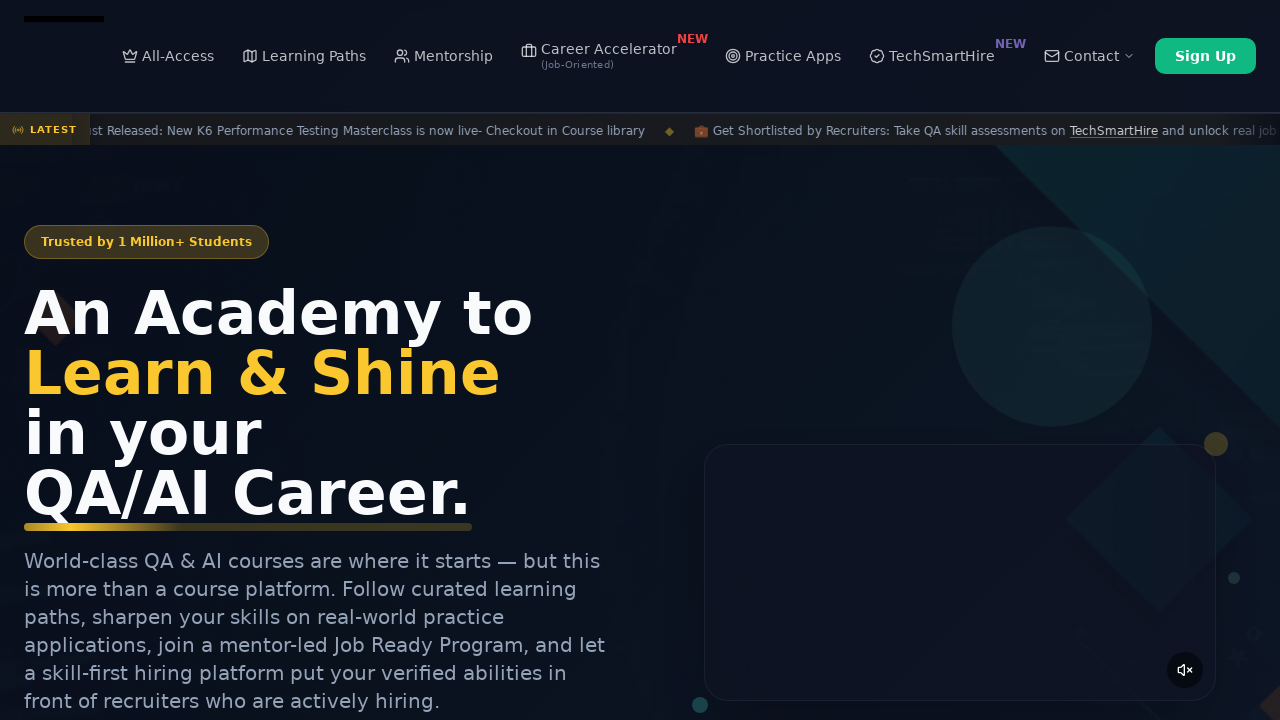

Extracted course name: 'Playwright Testing' from second course link
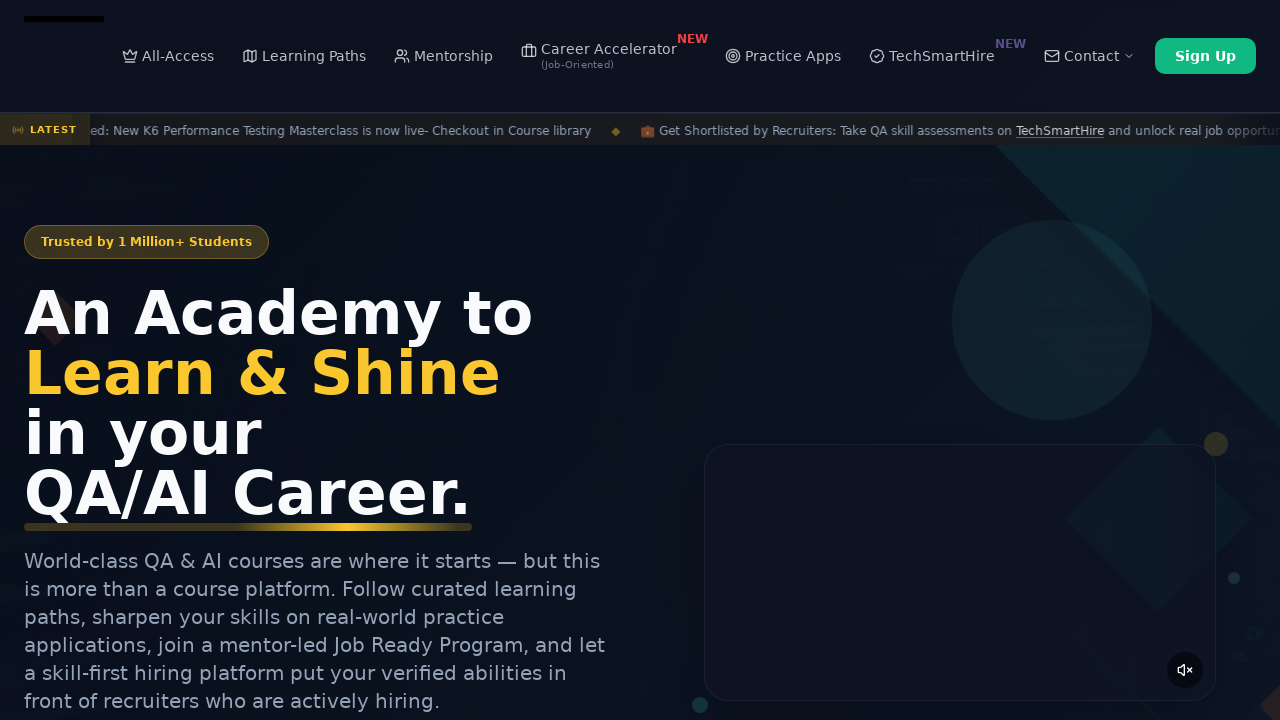

Switched back to original window
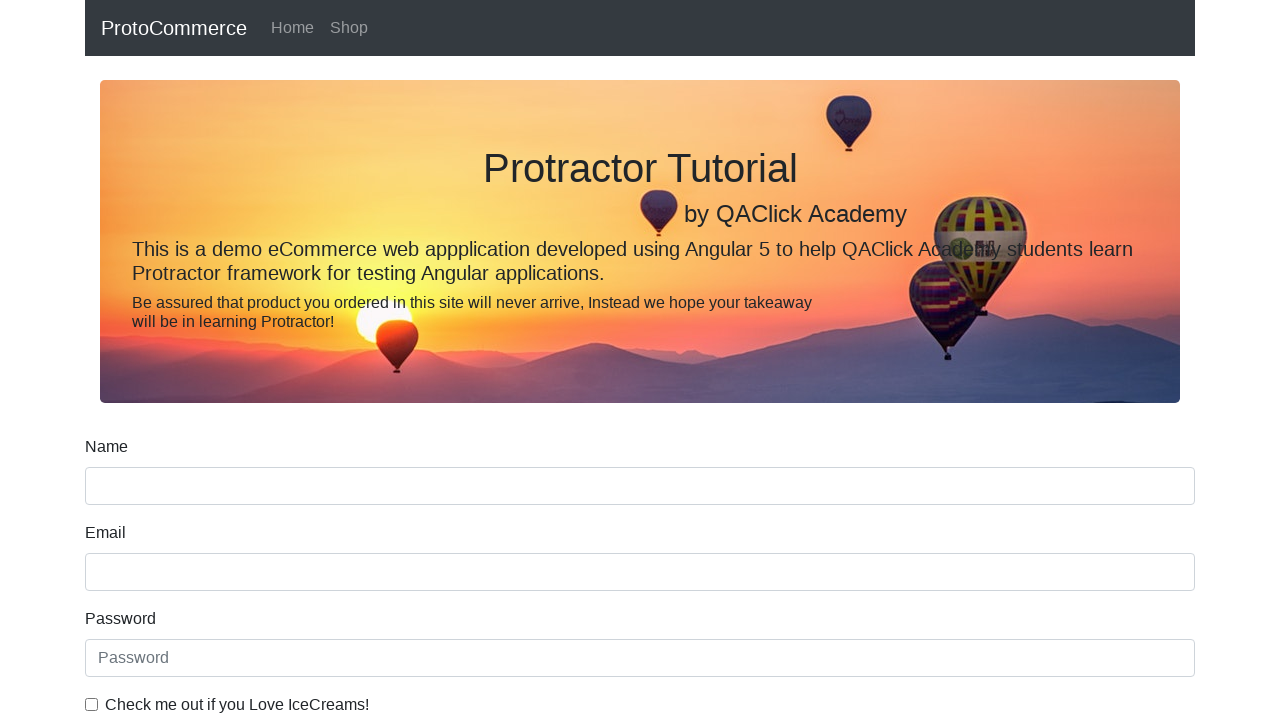

Filled name field with course name: 'Playwright Testing' on input[name='name']
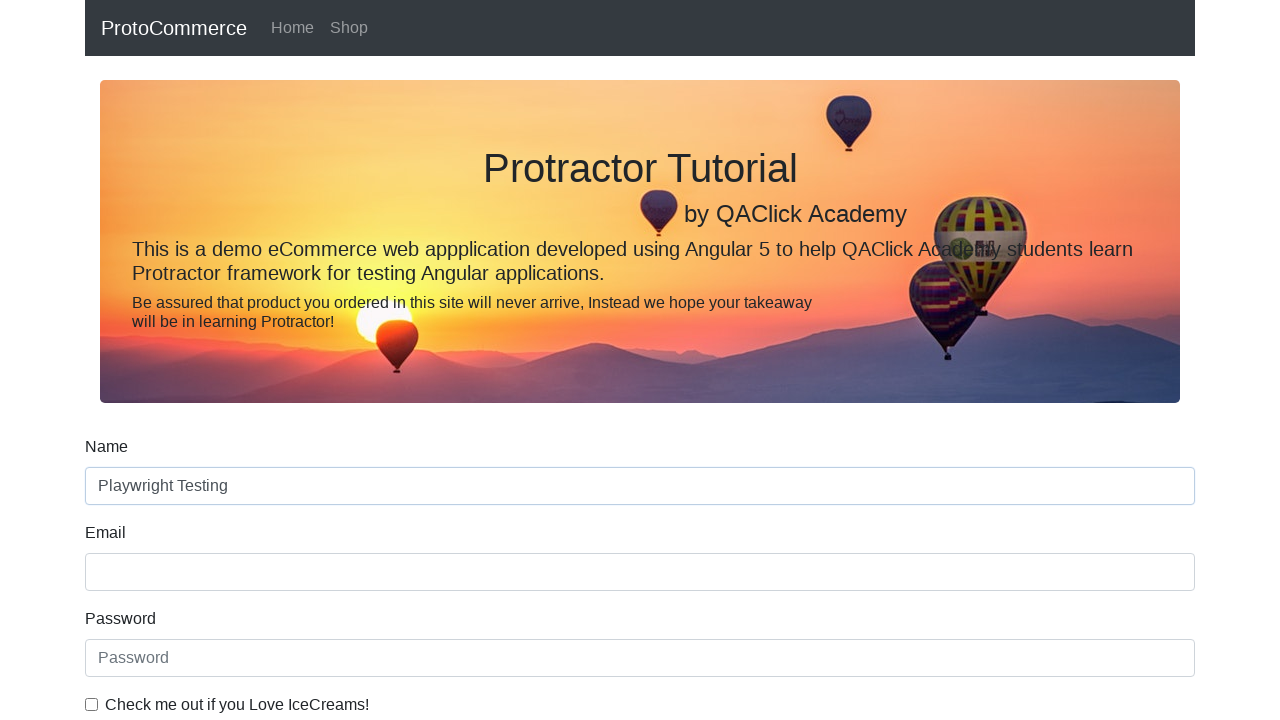

Waited 500ms for the name field value to be processed
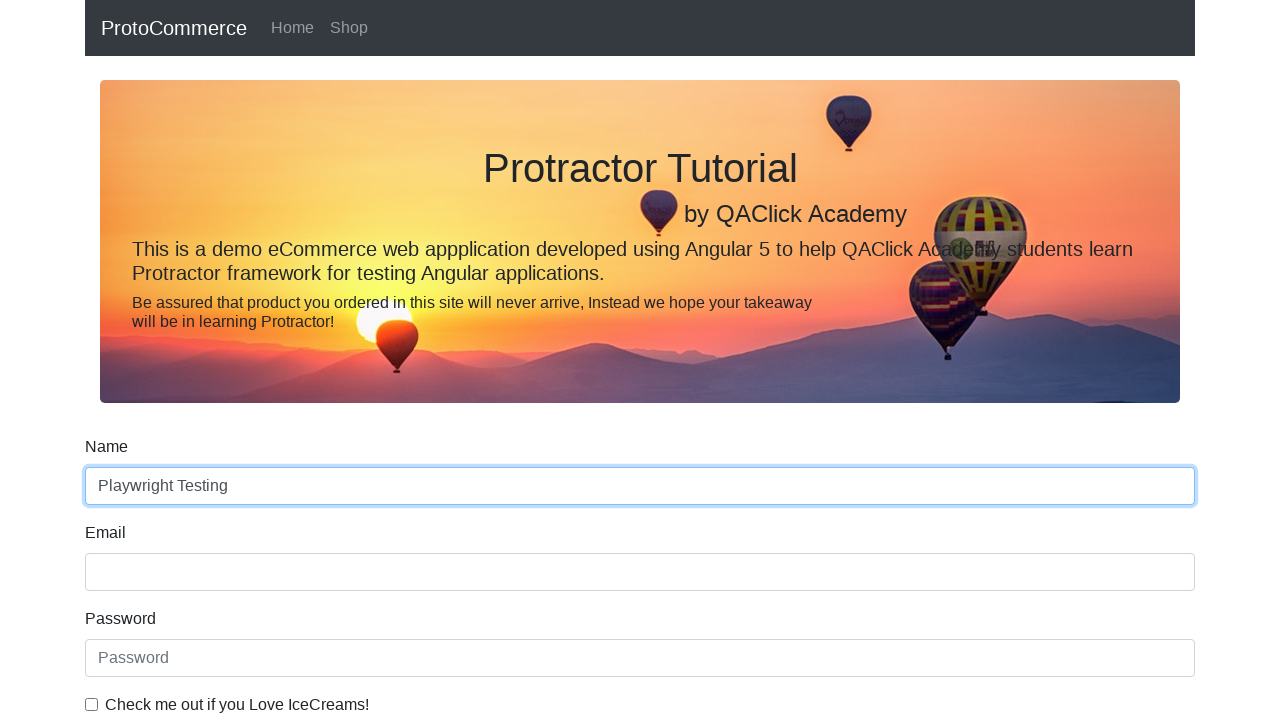

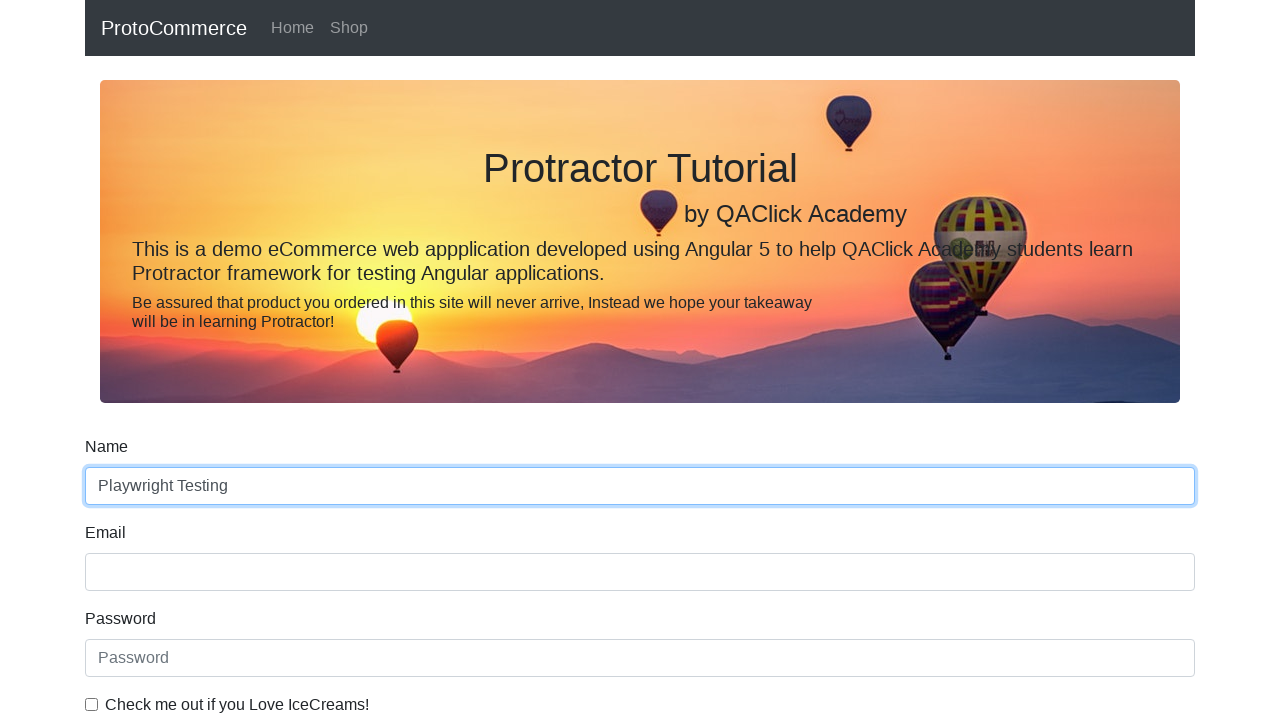